Tests dynamic loading functionality by clicking a start button and waiting for hidden text to appear, then verifying the text content is "Hello World!"

Starting URL: https://the-internet.herokuapp.com/dynamic_loading/1

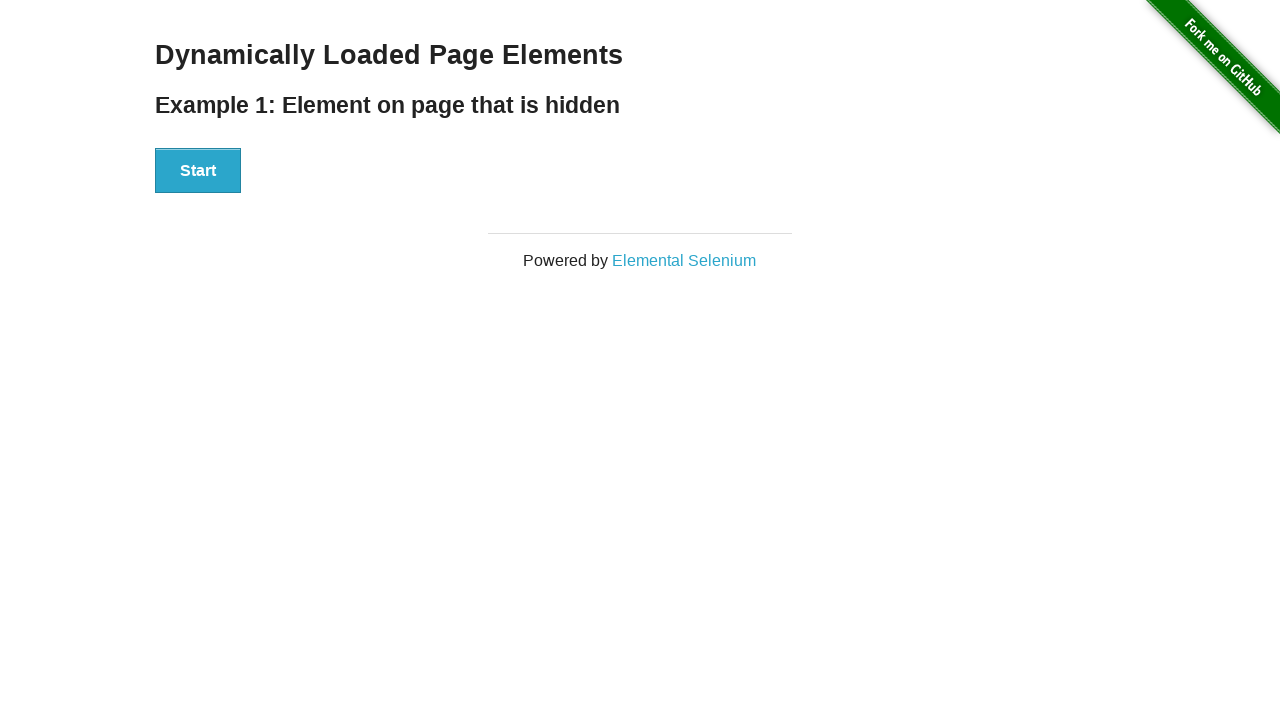

Clicked start button to trigger dynamic loading at (198, 171) on button
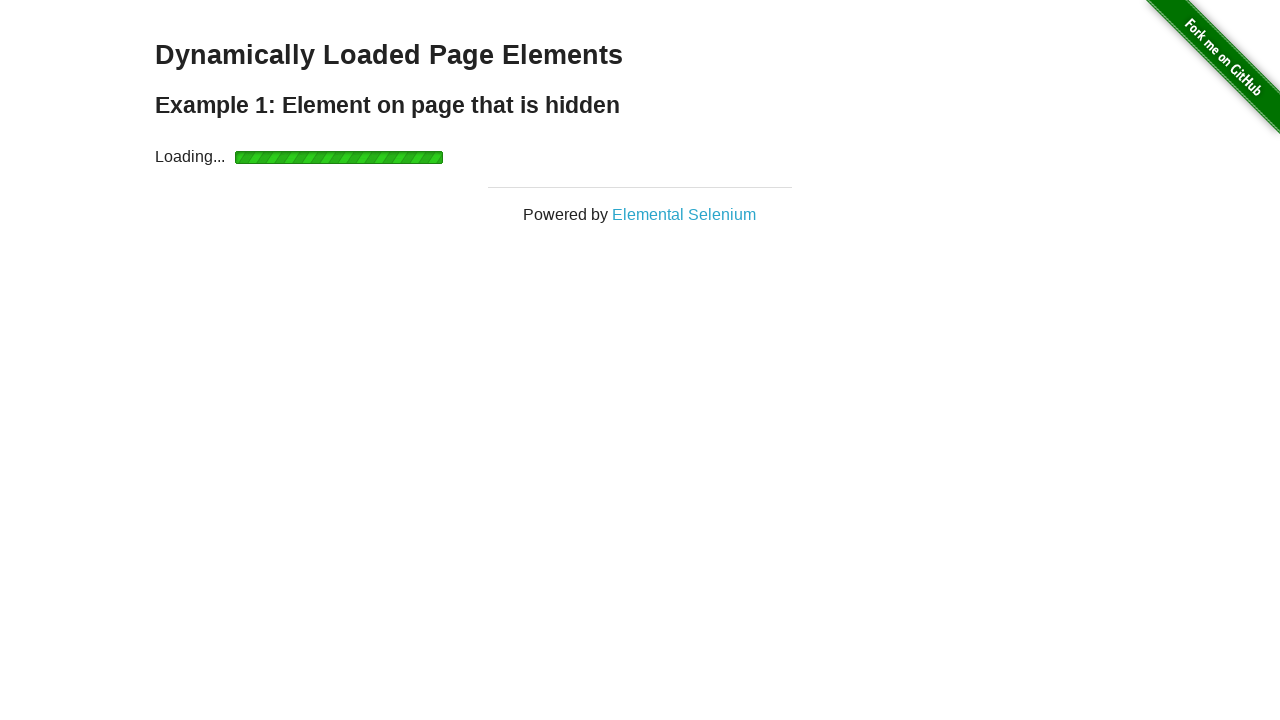

Waited for hidden text element to become visible
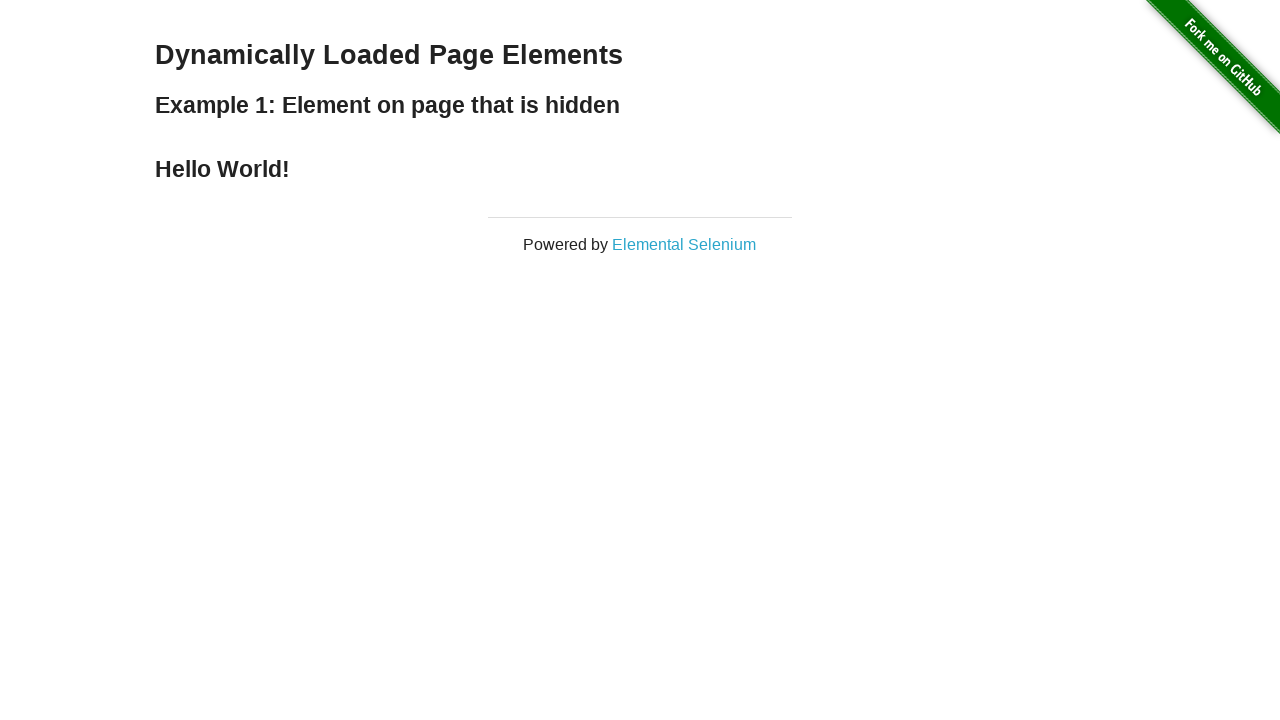

Located the hidden text element
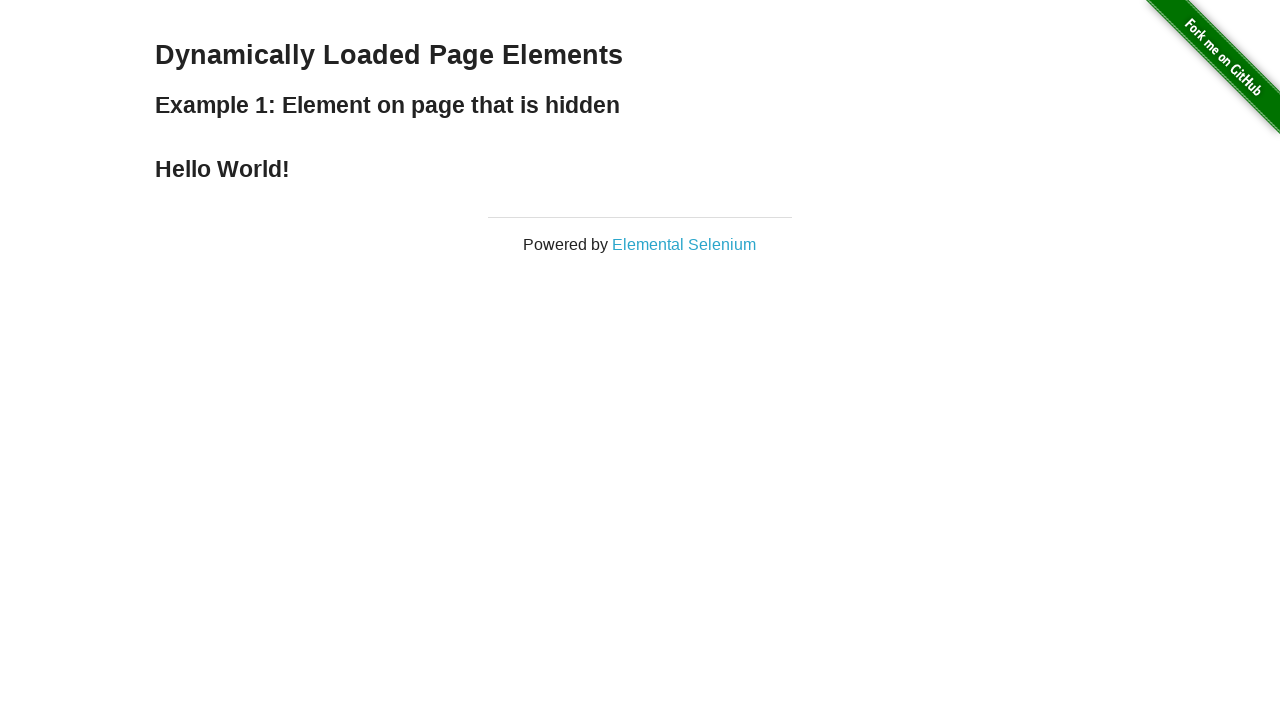

Verified text content is 'Hello World!'
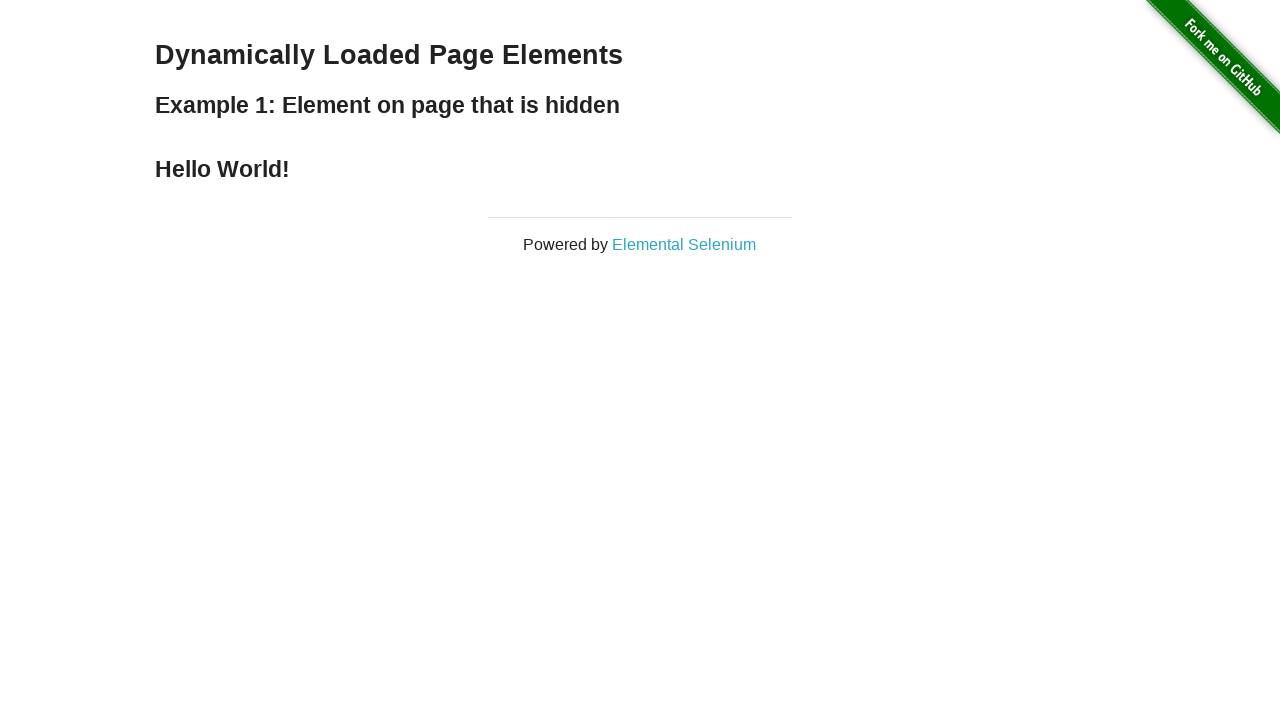

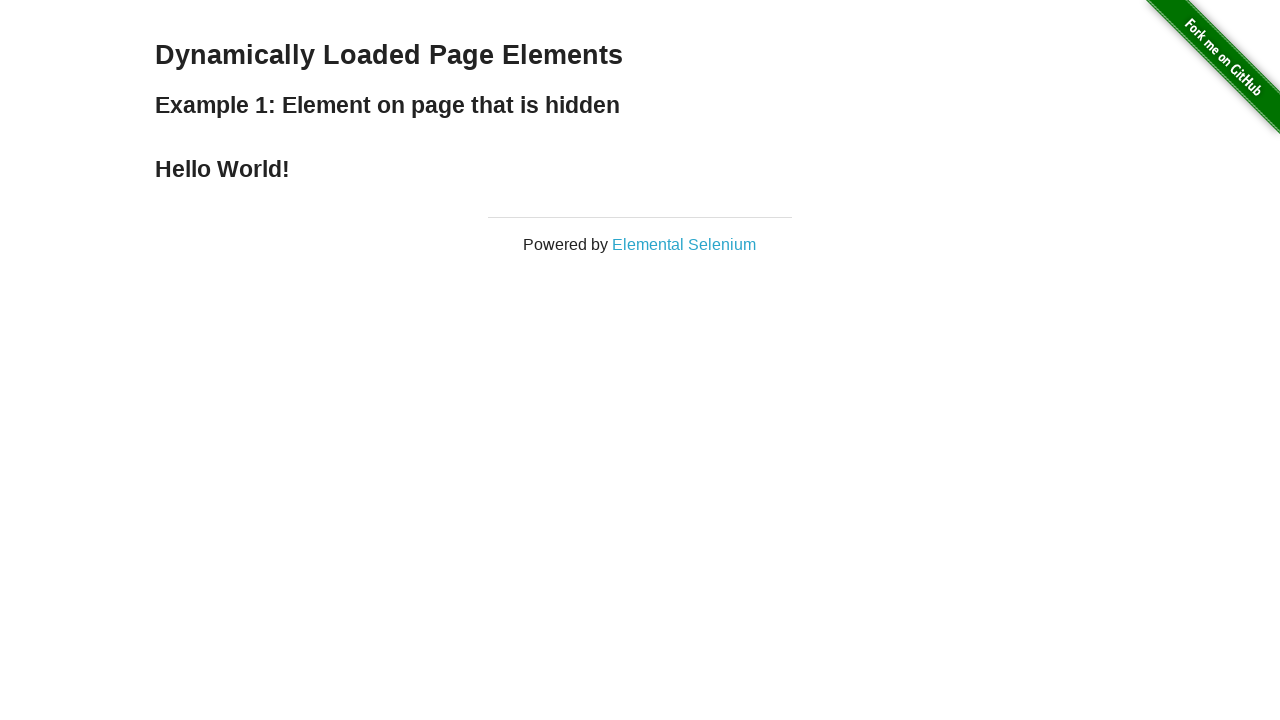